Tests AJAX functionality by clicking a button and waiting for dynamically loaded content to appear

Starting URL: https://v1.training-support.net/selenium/ajax

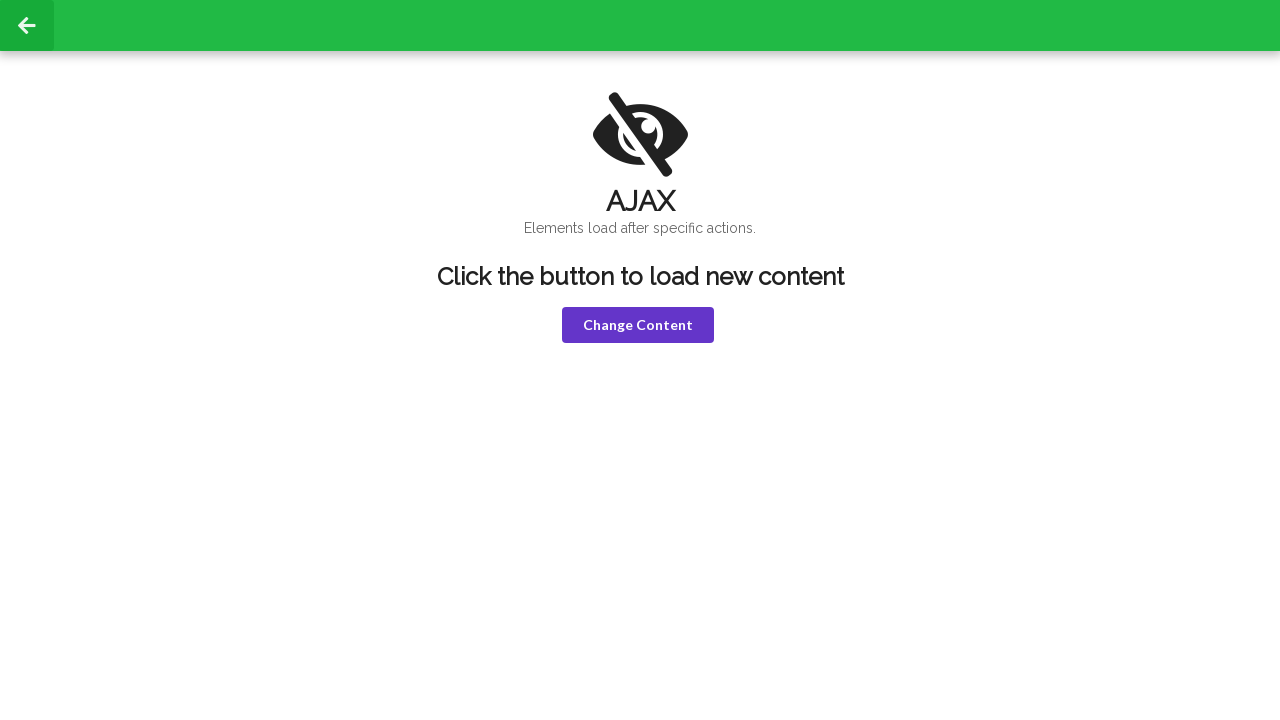

Clicked button to trigger AJAX content loading at (638, 325) on xpath=//div[@id='ajax-content']/button
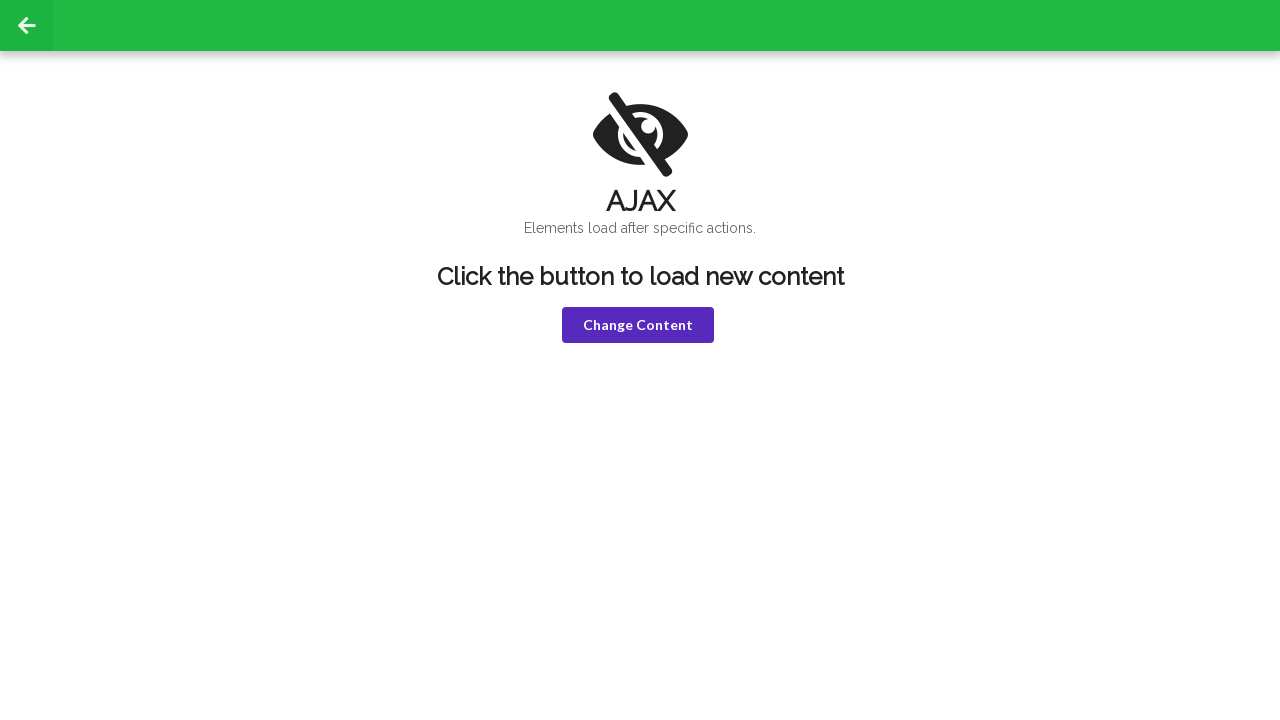

Initial heading loaded and became visible
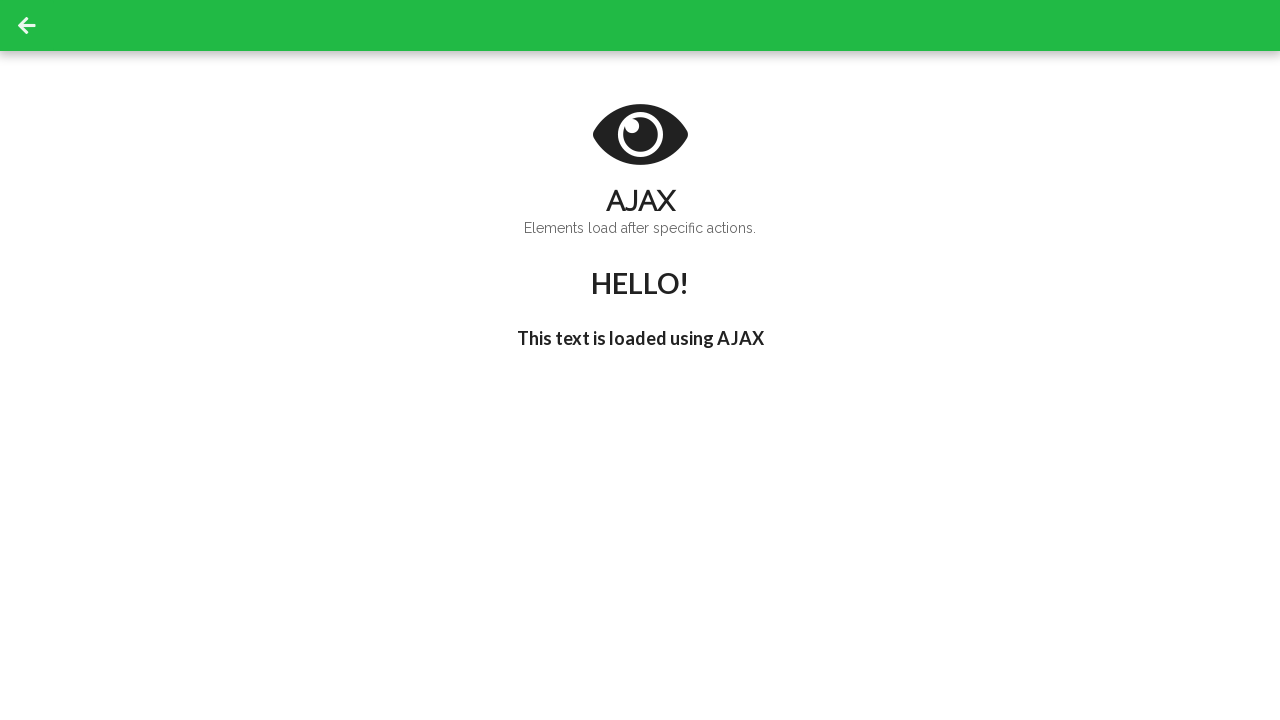

Delayed AJAX content with 'I'm late!' text appeared
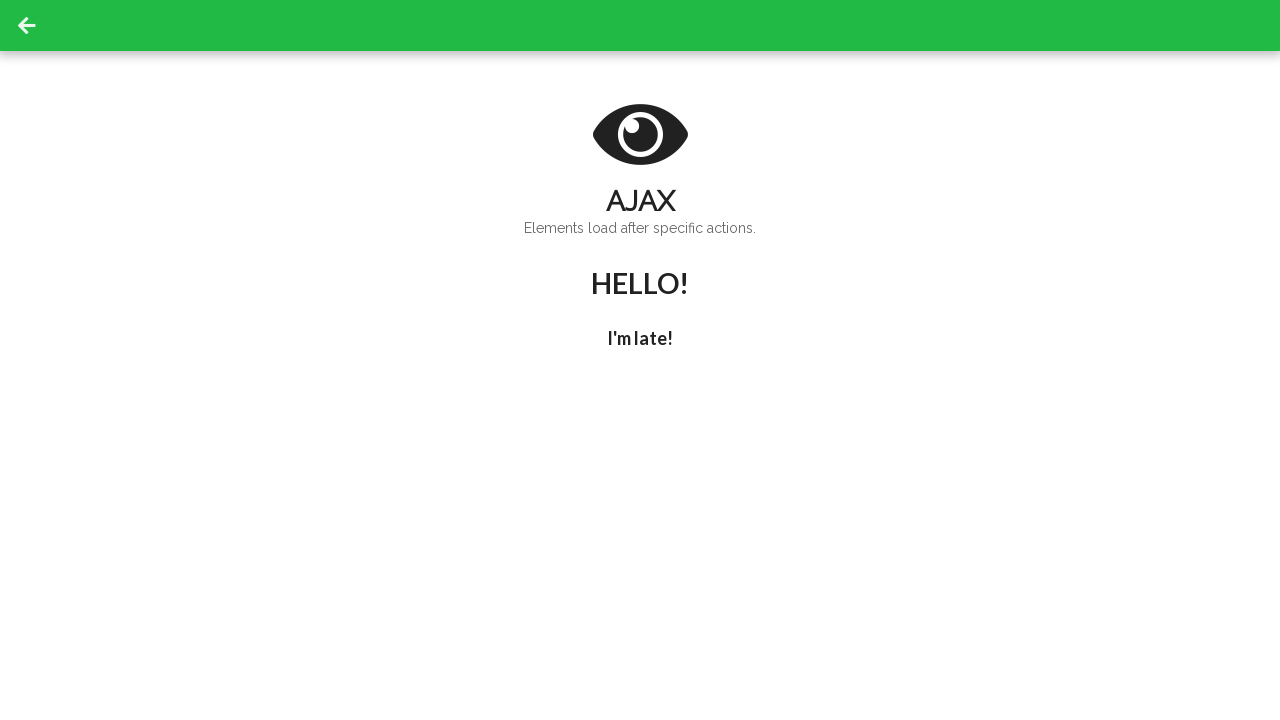

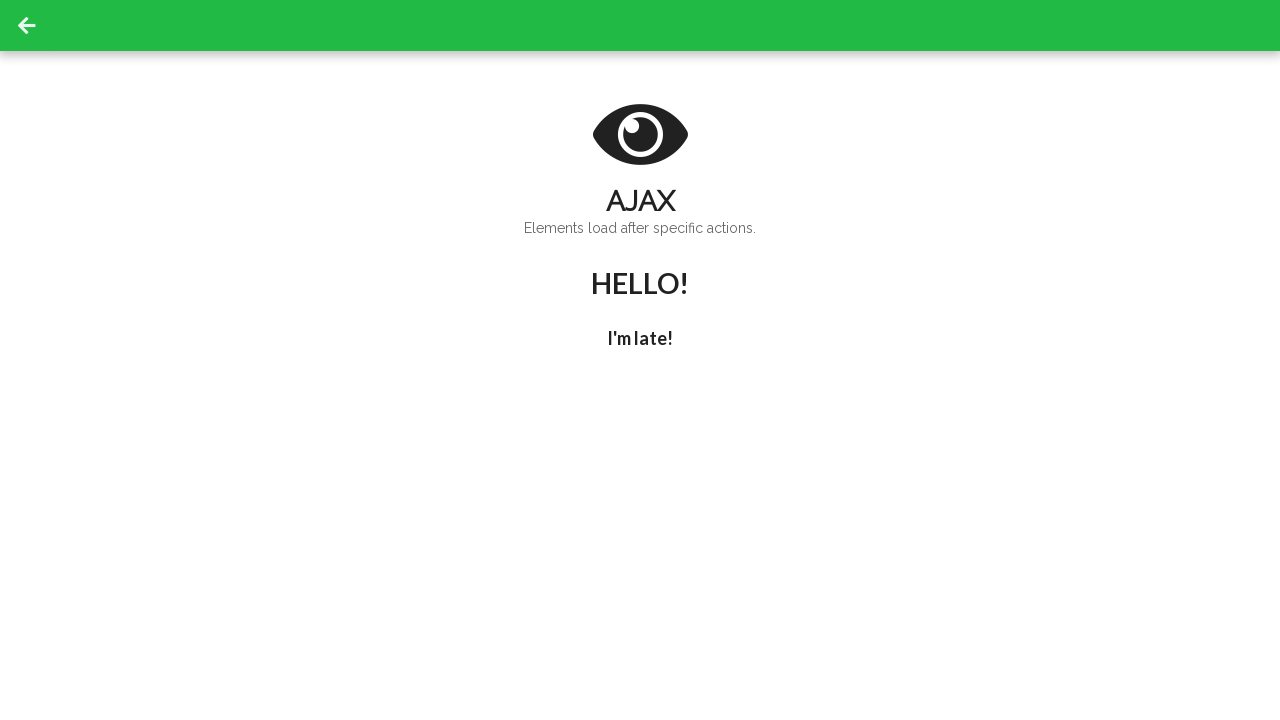